Tests scrolling functionality on an automation practice page by scrolling the main window down 600 pixels and then scrolling within a fixed-header table element by 200 pixels.

Starting URL: https://rahulshettyacademy.com/AutomationPractice/

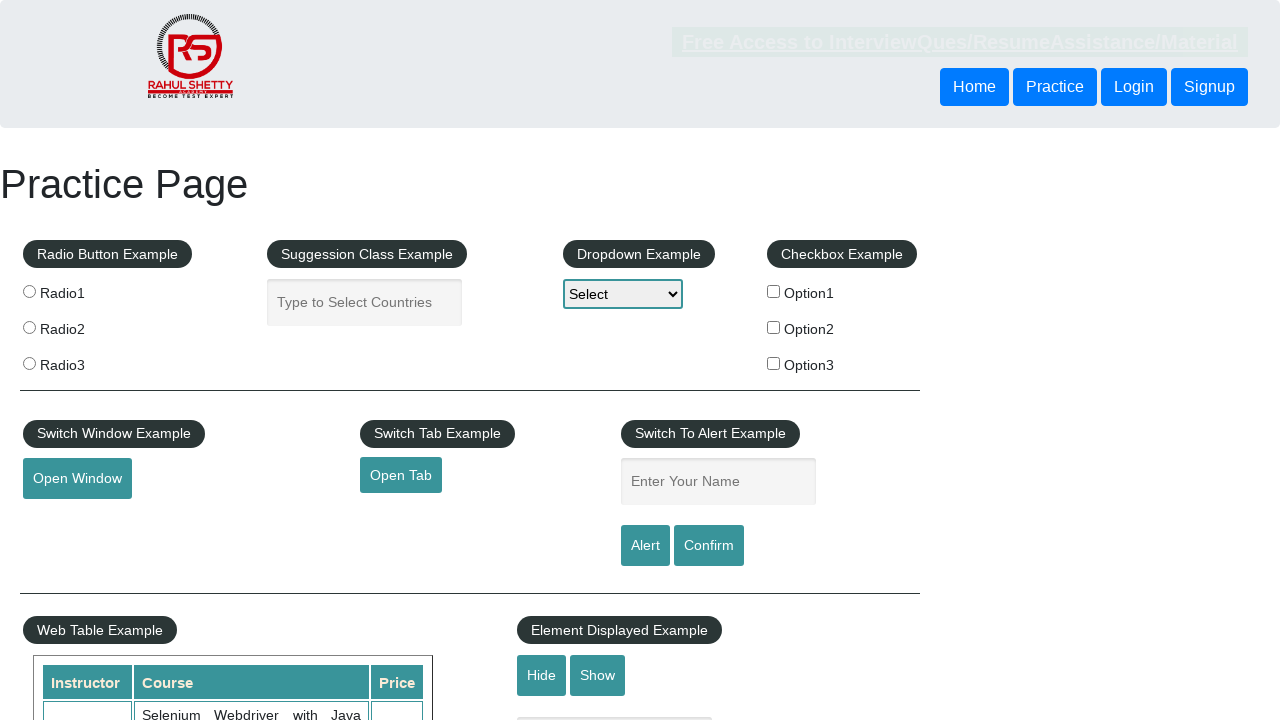

Scrolled main window down by 600 pixels
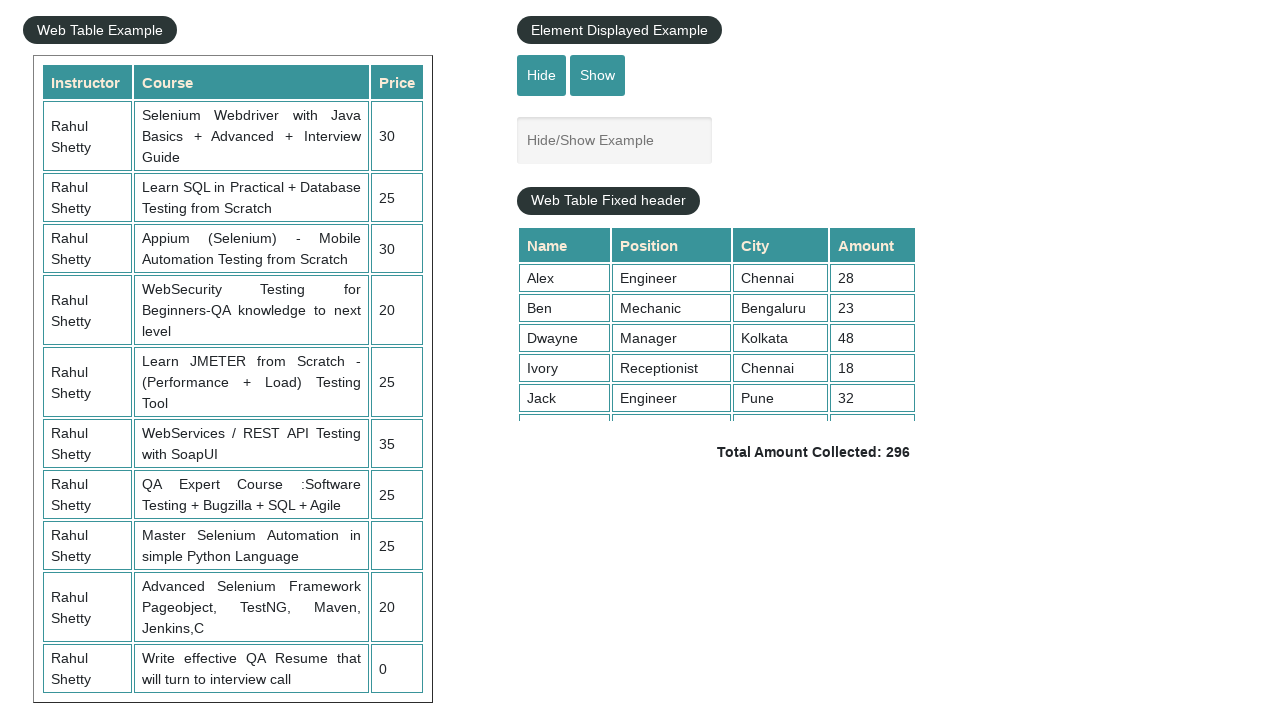

Scrolled fixed-header table element down by 200 pixels
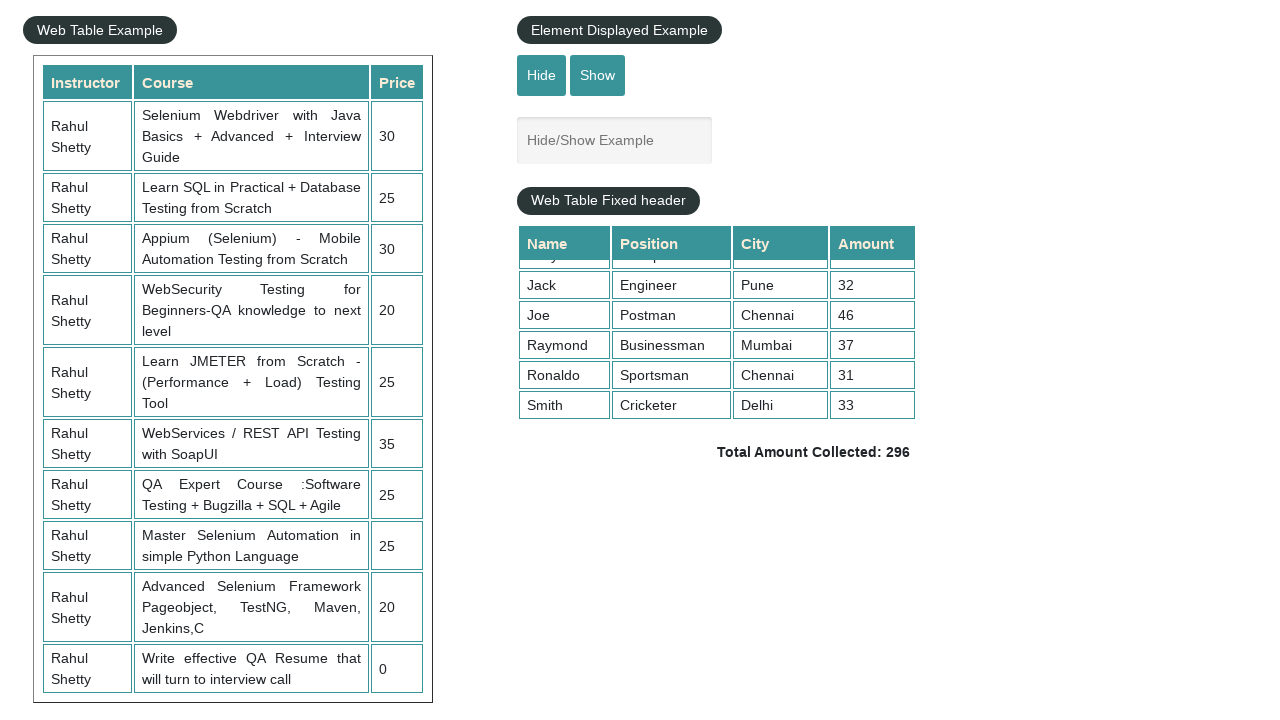

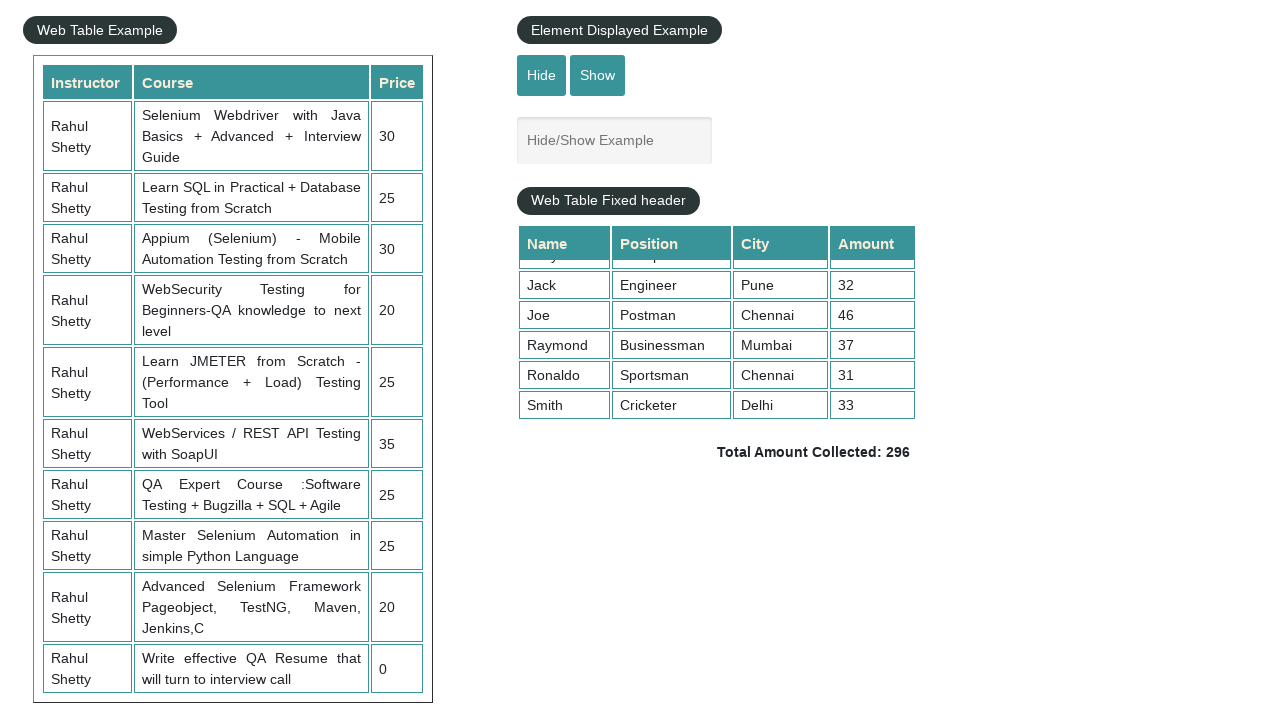